Tests phone number input formatting for Russian numbers starting with various digits

Starting URL: https://b2c.passport.rt.ru

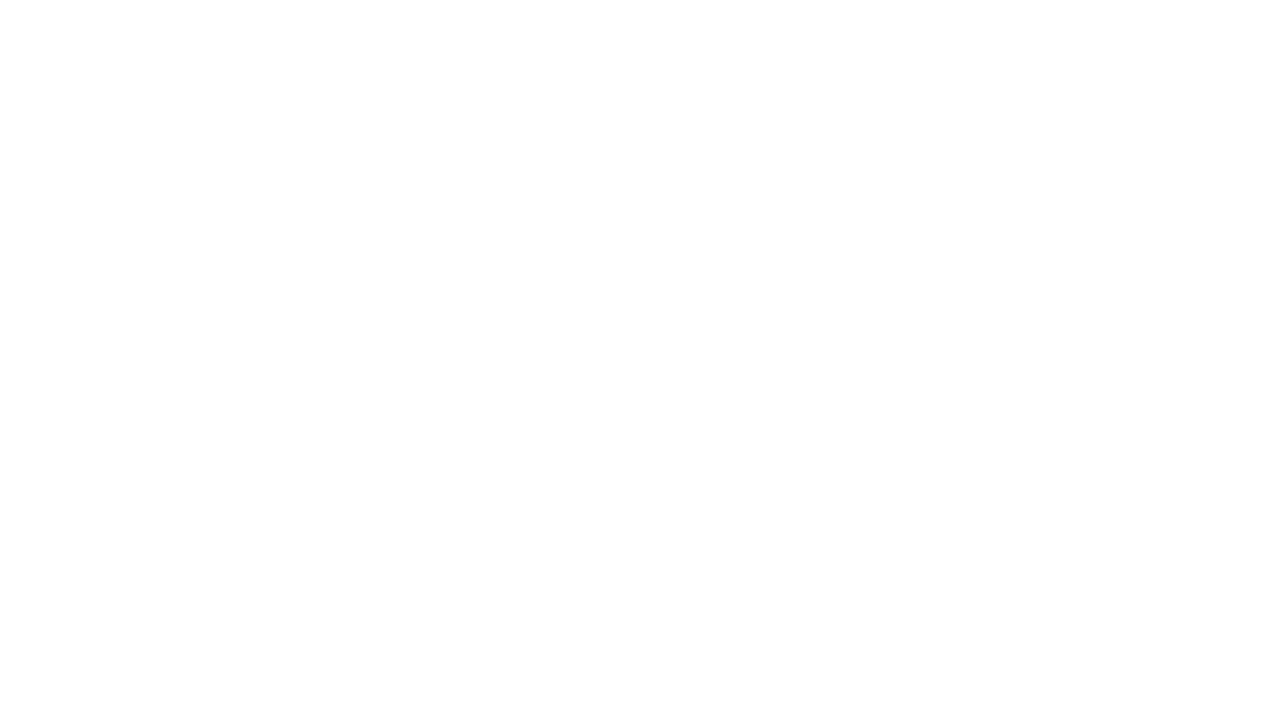

Clicked on phone tab at (800, 171) on #t-btn-tab-phone
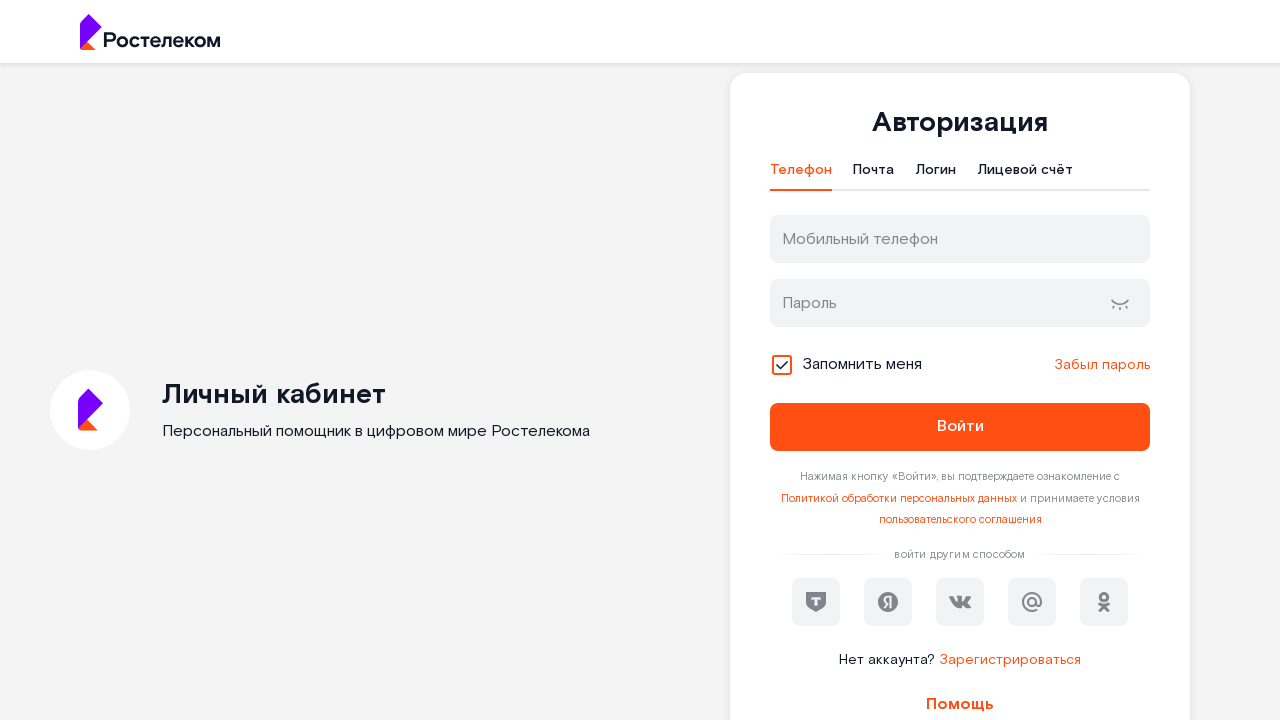

Filled phone number field with Russian number starting with 8 on #username
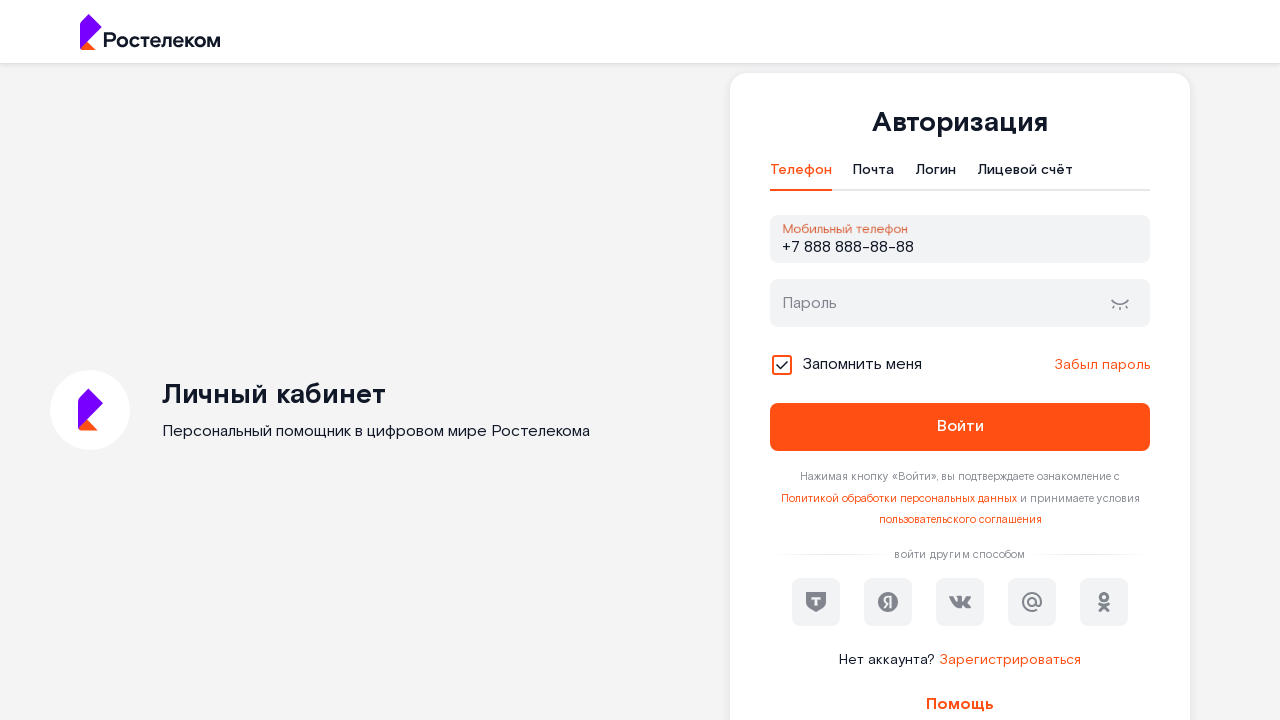

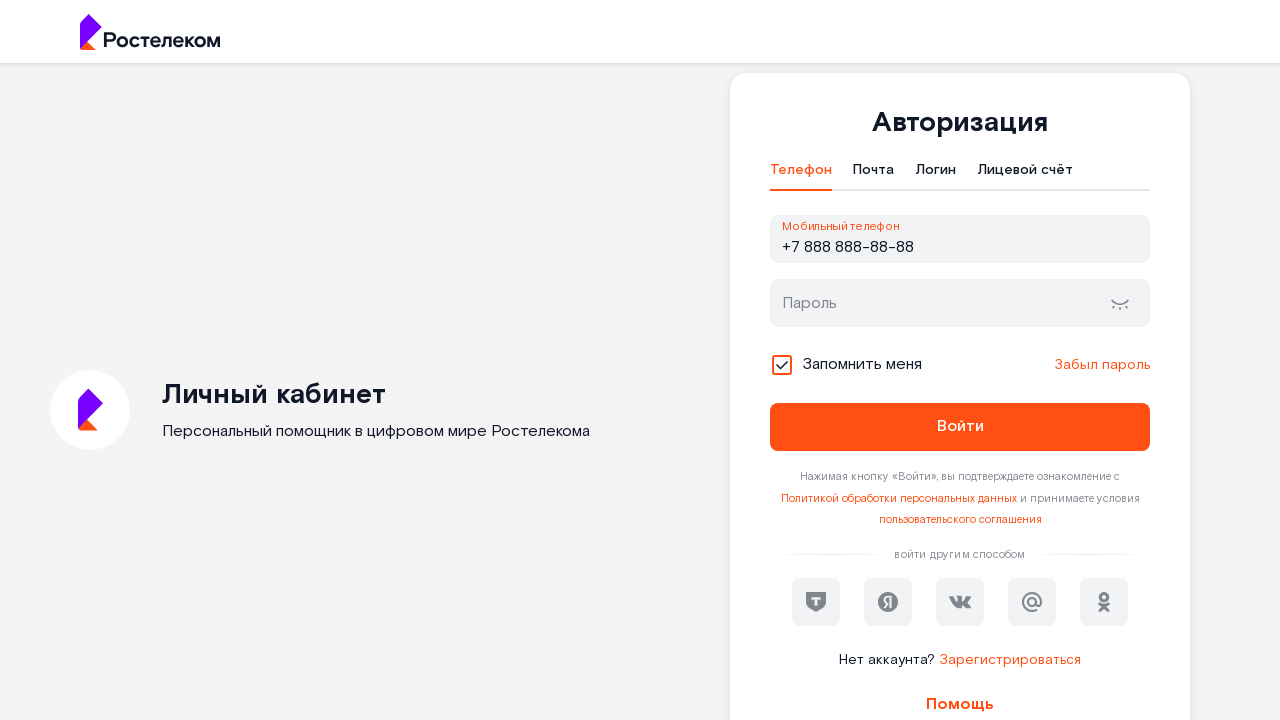